Tests opting out of A/B tests by verifying the page shows a test variation, then adding an opt-out cookie, refreshing, and confirming the page shows "No A/B Test"

Starting URL: http://the-internet.herokuapp.com/abtest

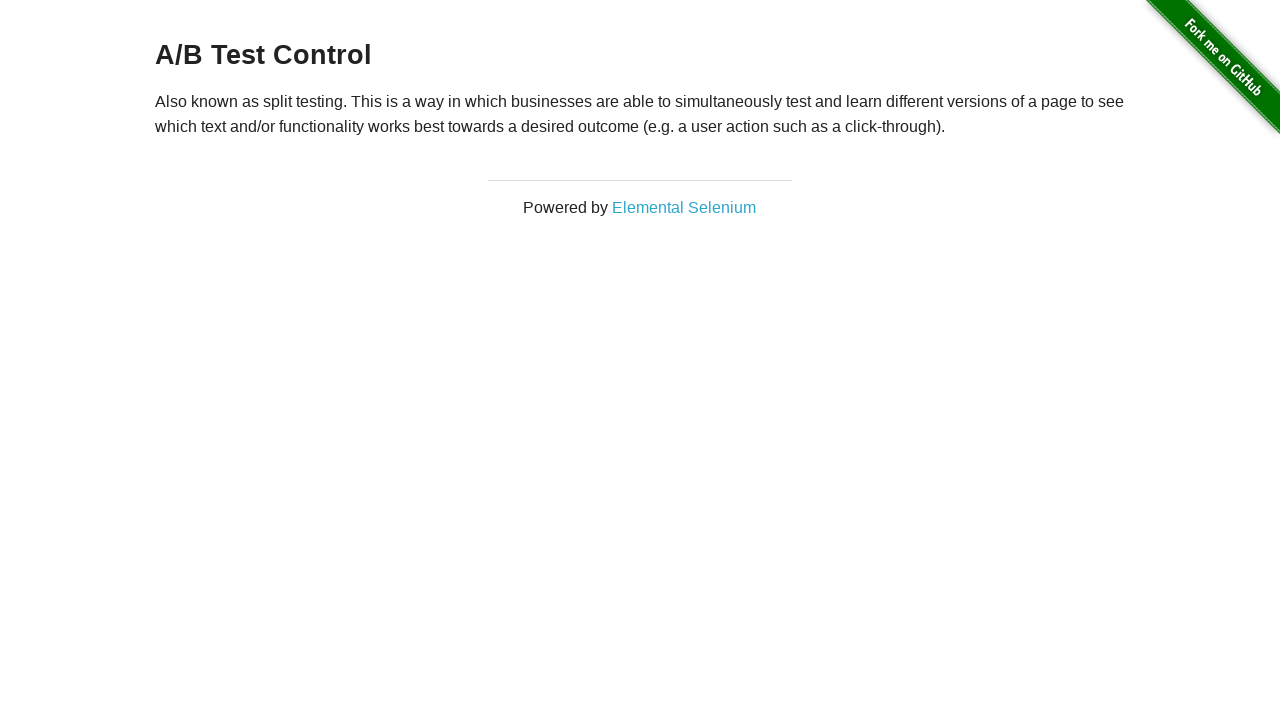

Located h3 heading element
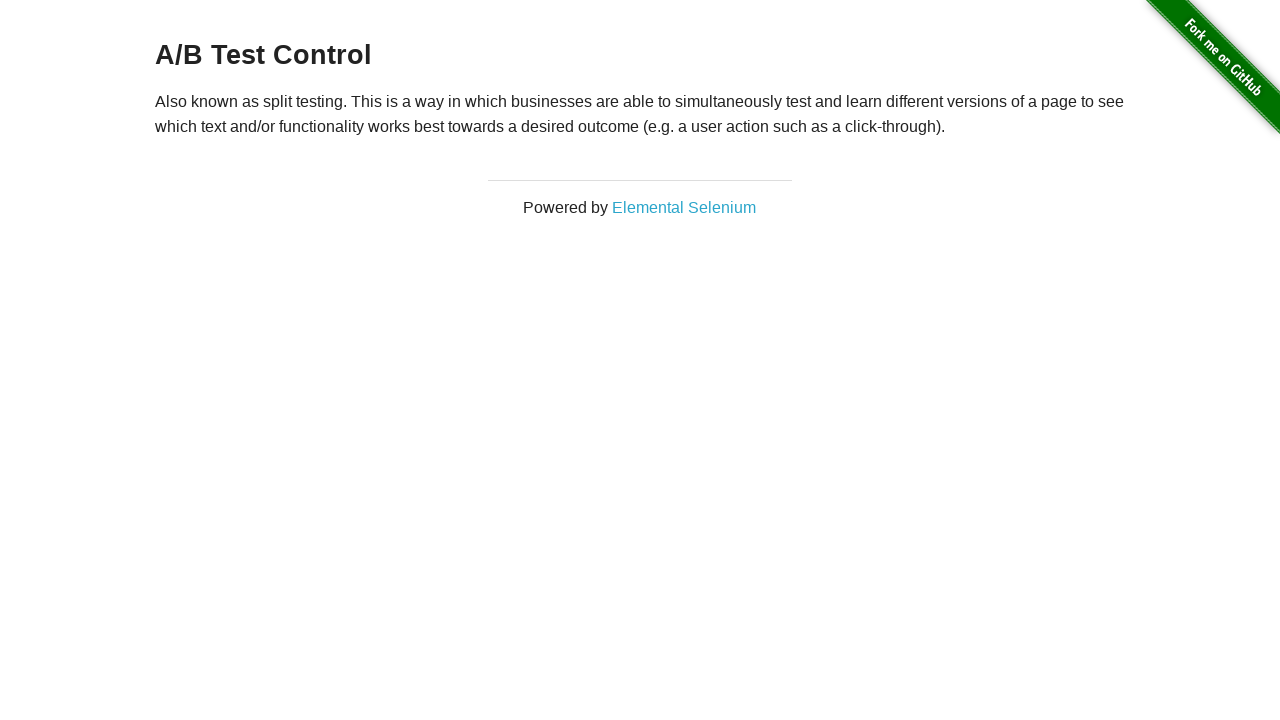

Retrieved heading text: A/B Test Control
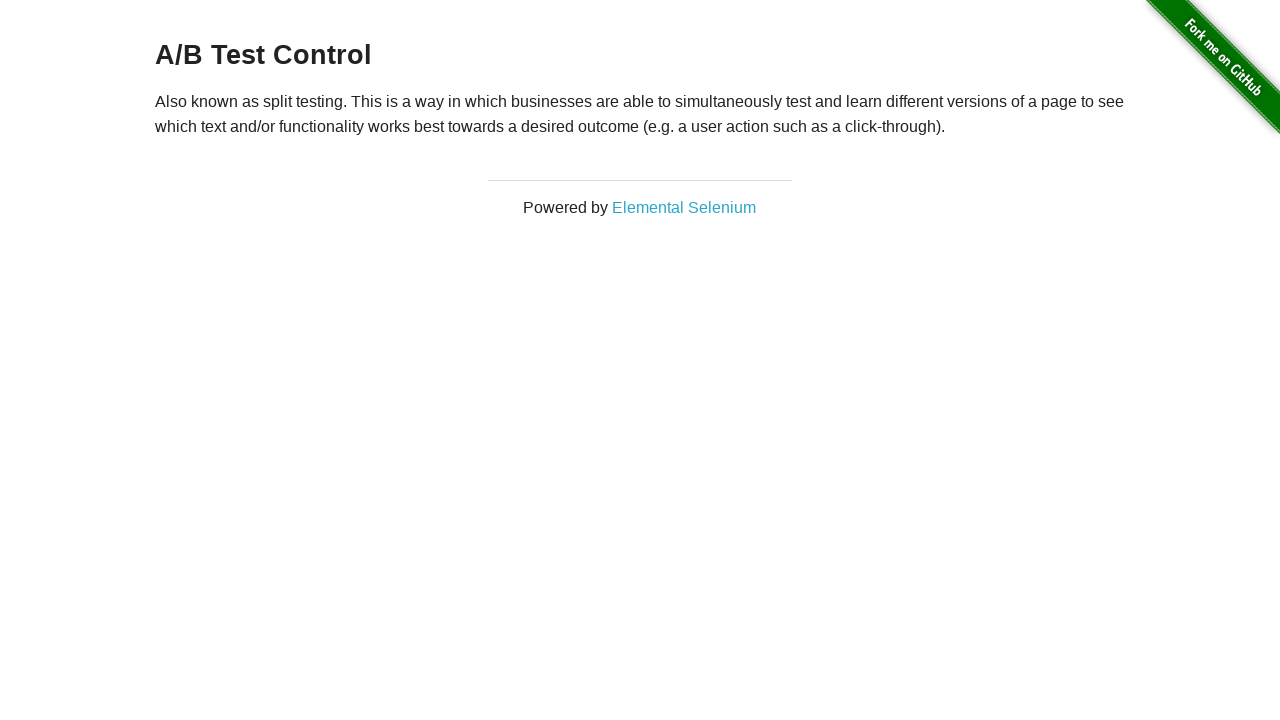

Verified page shows A/B test variation: A/B Test Control
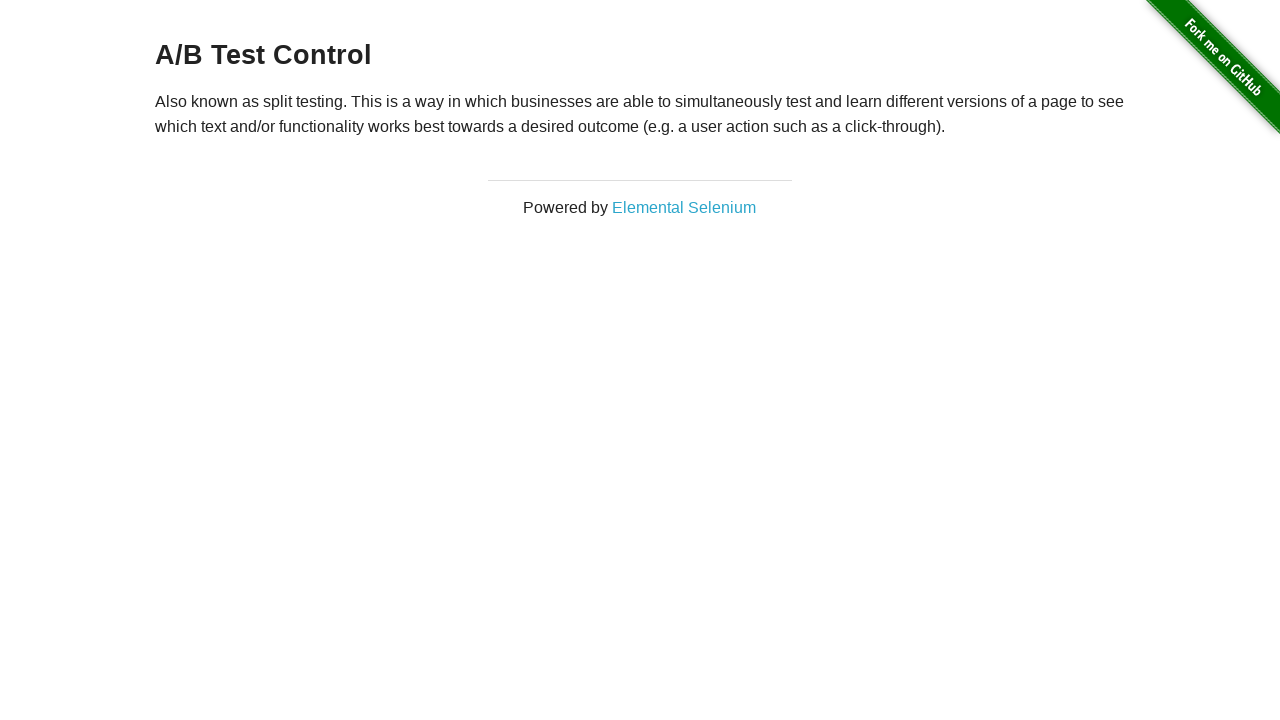

Added optimizelyOptOut cookie to context
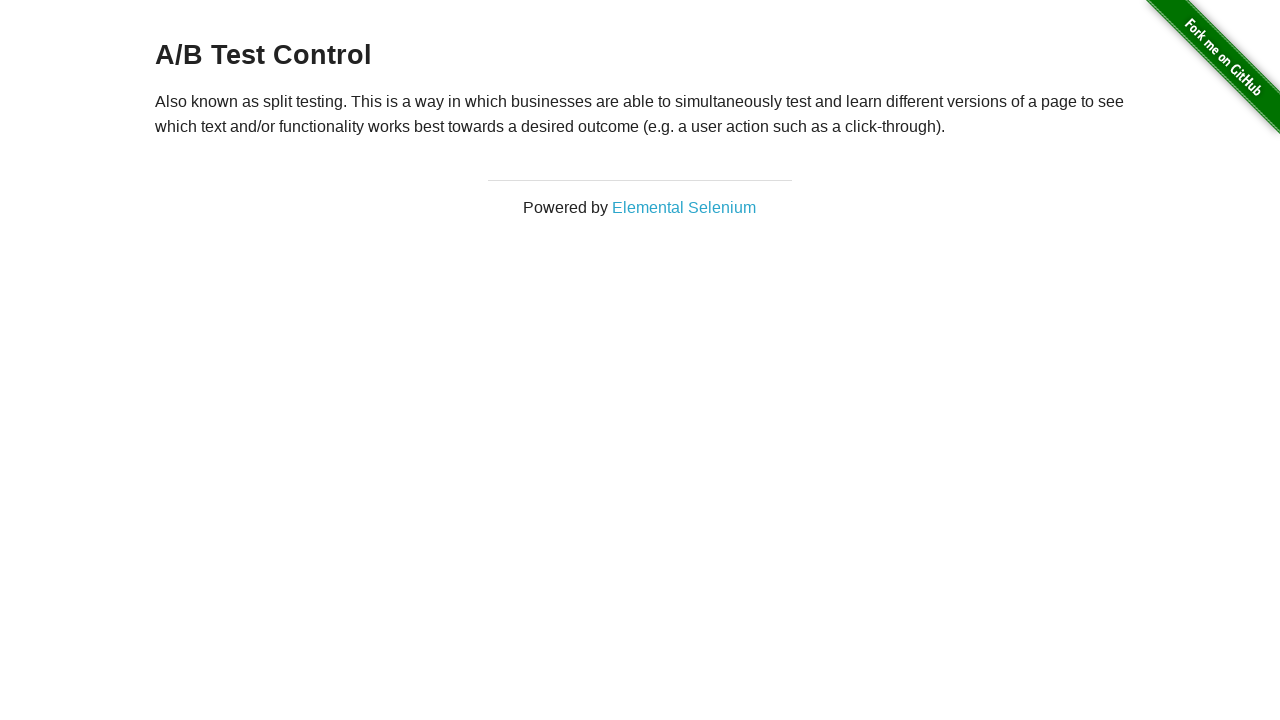

Reloaded page after adding opt-out cookie
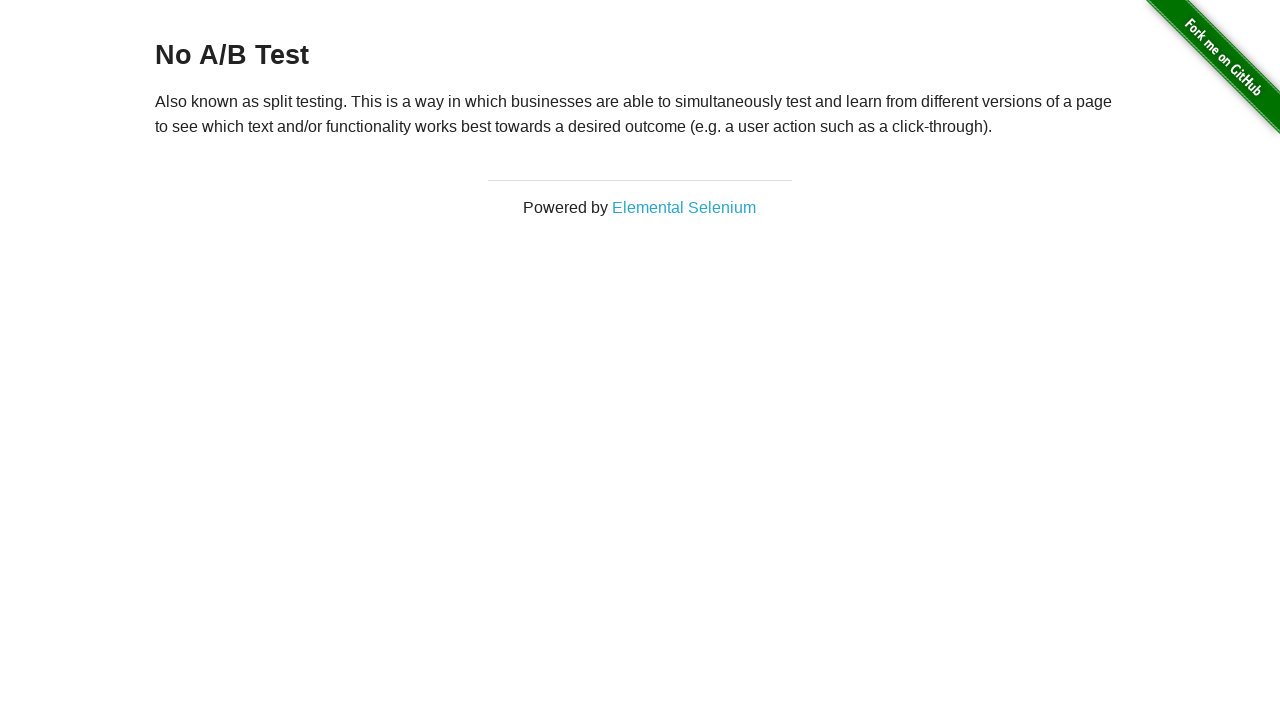

Retrieved heading text after refresh: No A/B Test
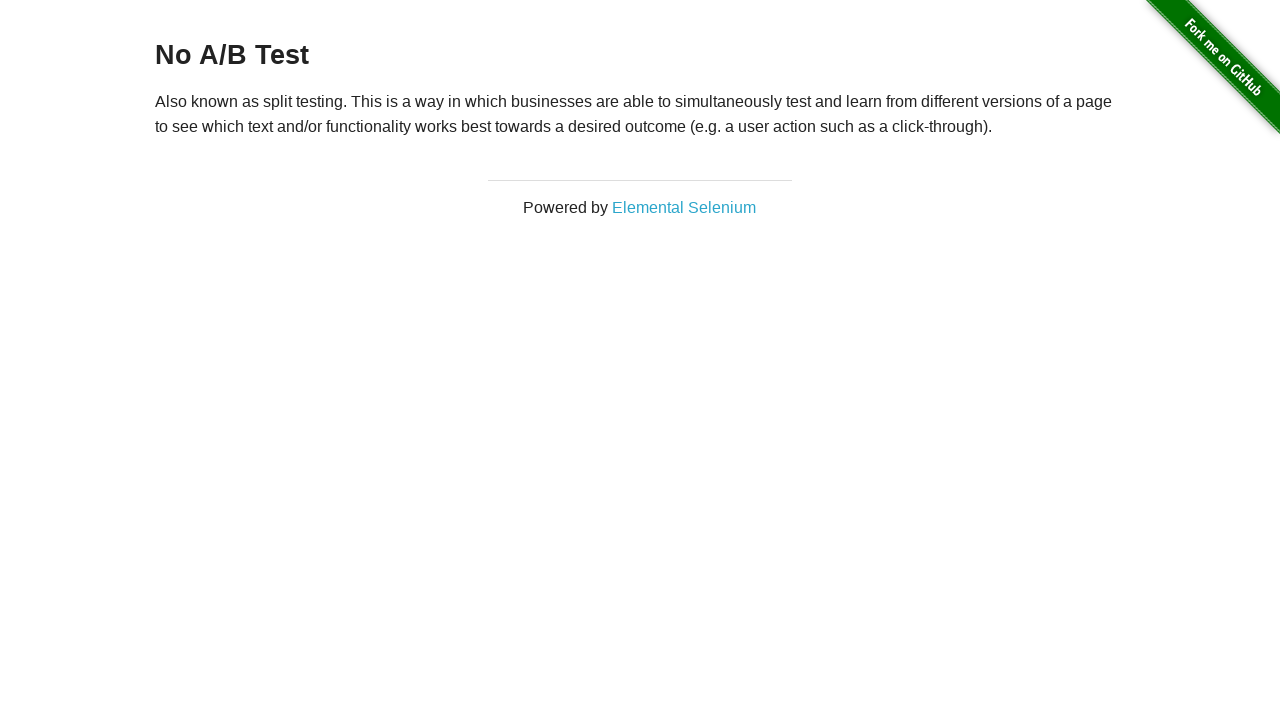

Verified page now shows 'No A/B Test' after opting out
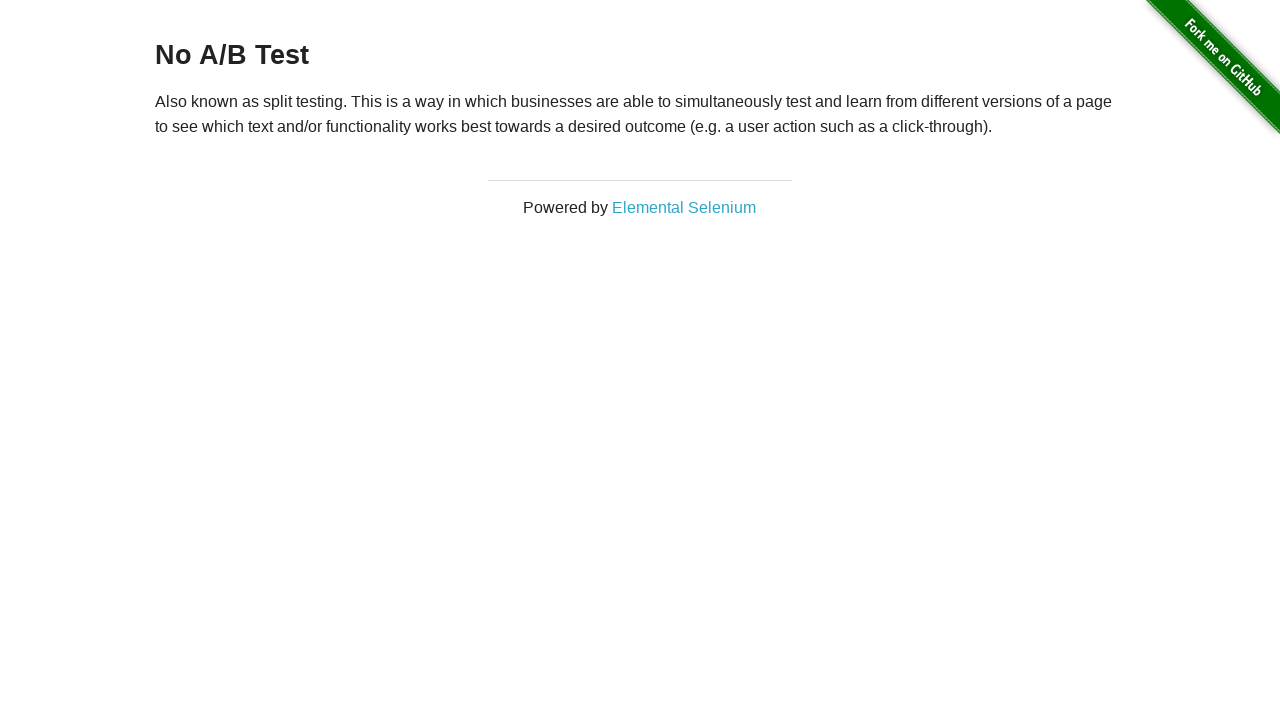

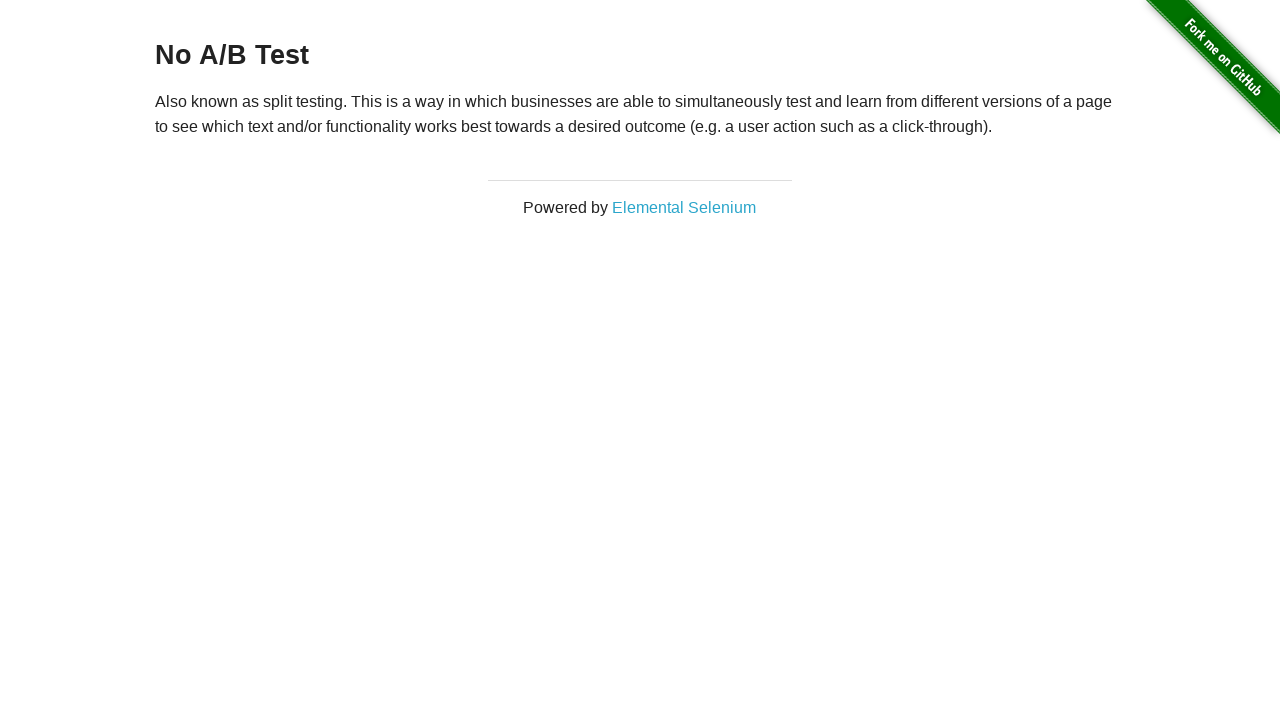